Tests dynamic content loading by clicking the Start button and verifying that "Hello World!" text becomes visible after the loading completes (alternative implementation).

Starting URL: https://the-internet.herokuapp.com/dynamic_loading/1

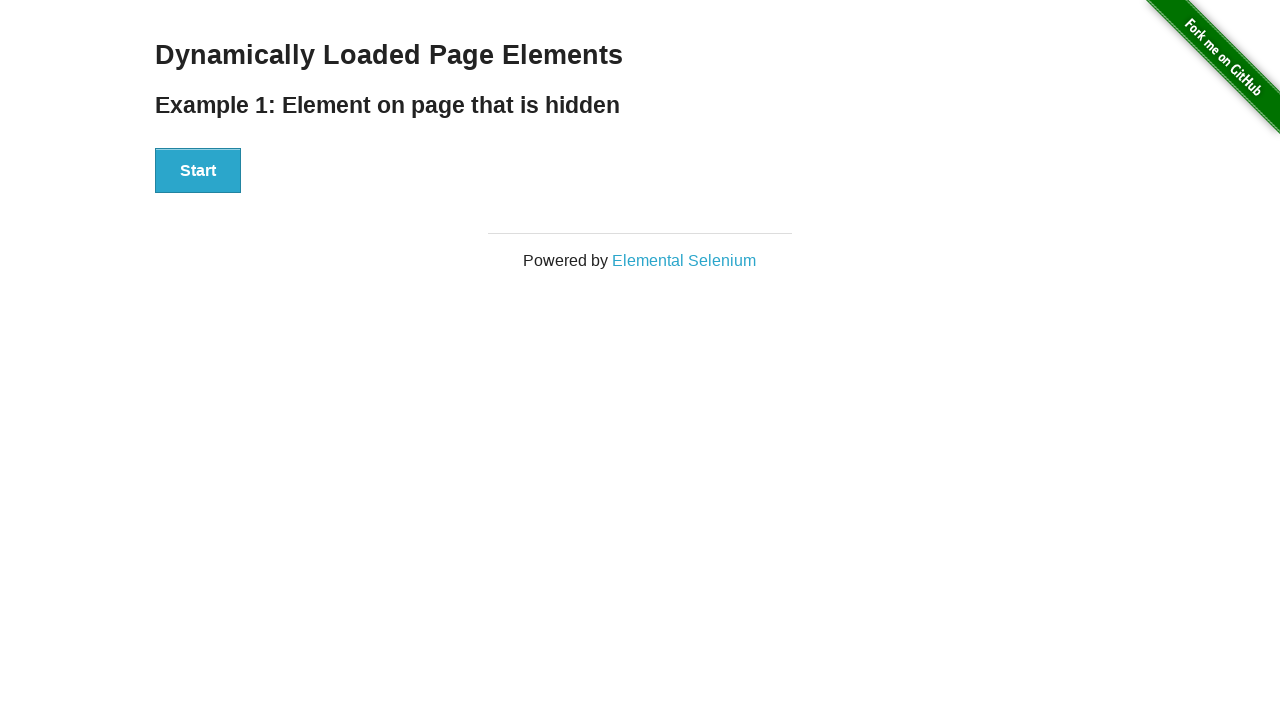

Clicked the Start button to initiate dynamic content loading at (198, 171) on xpath=//button
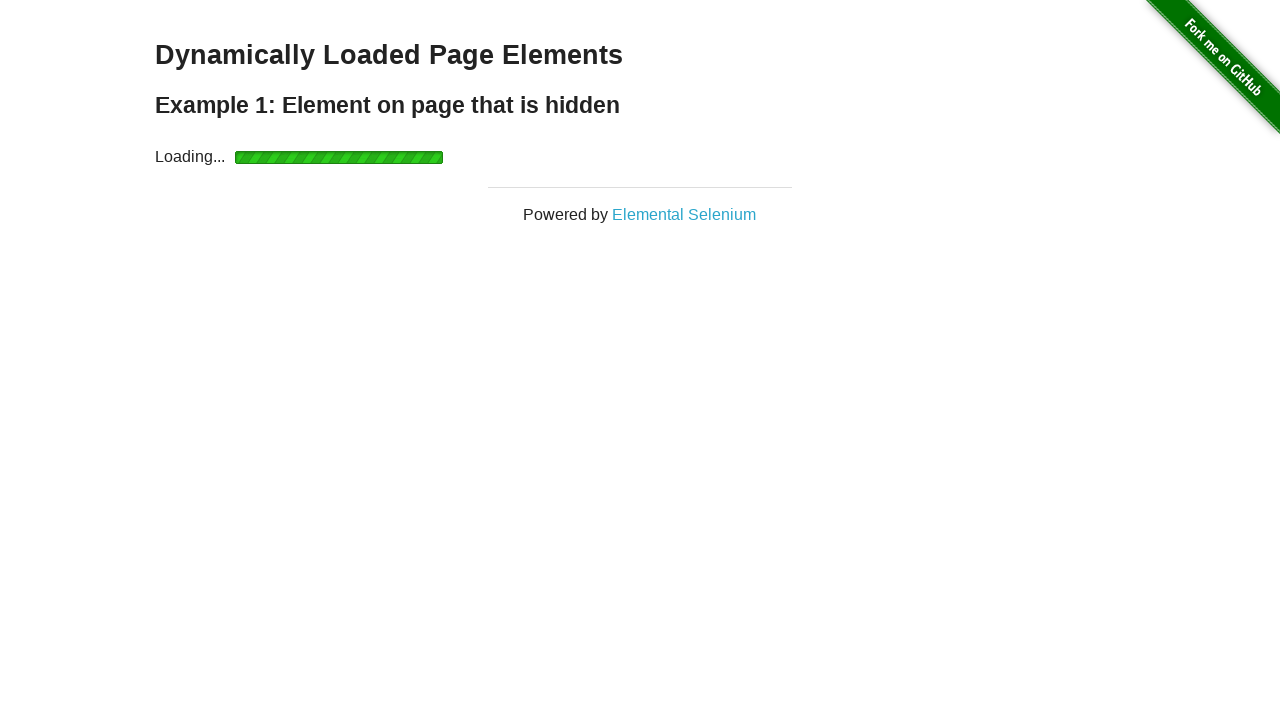

Located the 'Hello World!' element
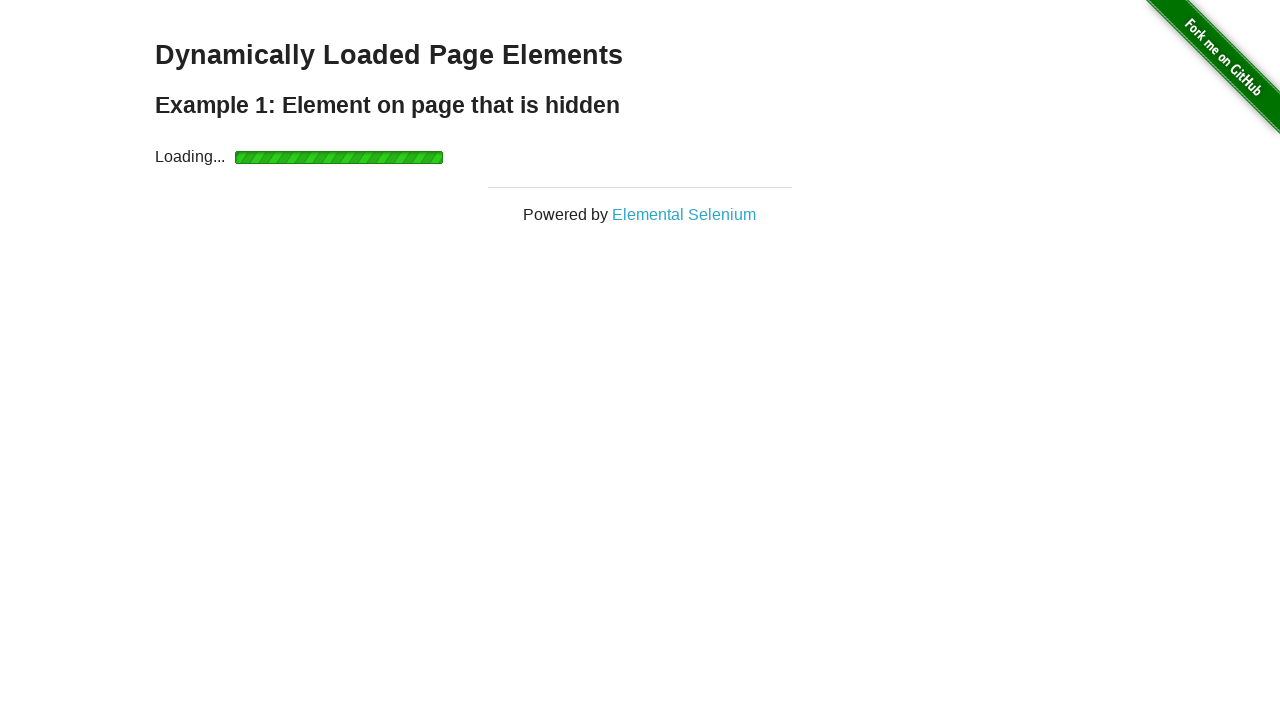

Waited for 'Hello World!' text to become visible after loading completed
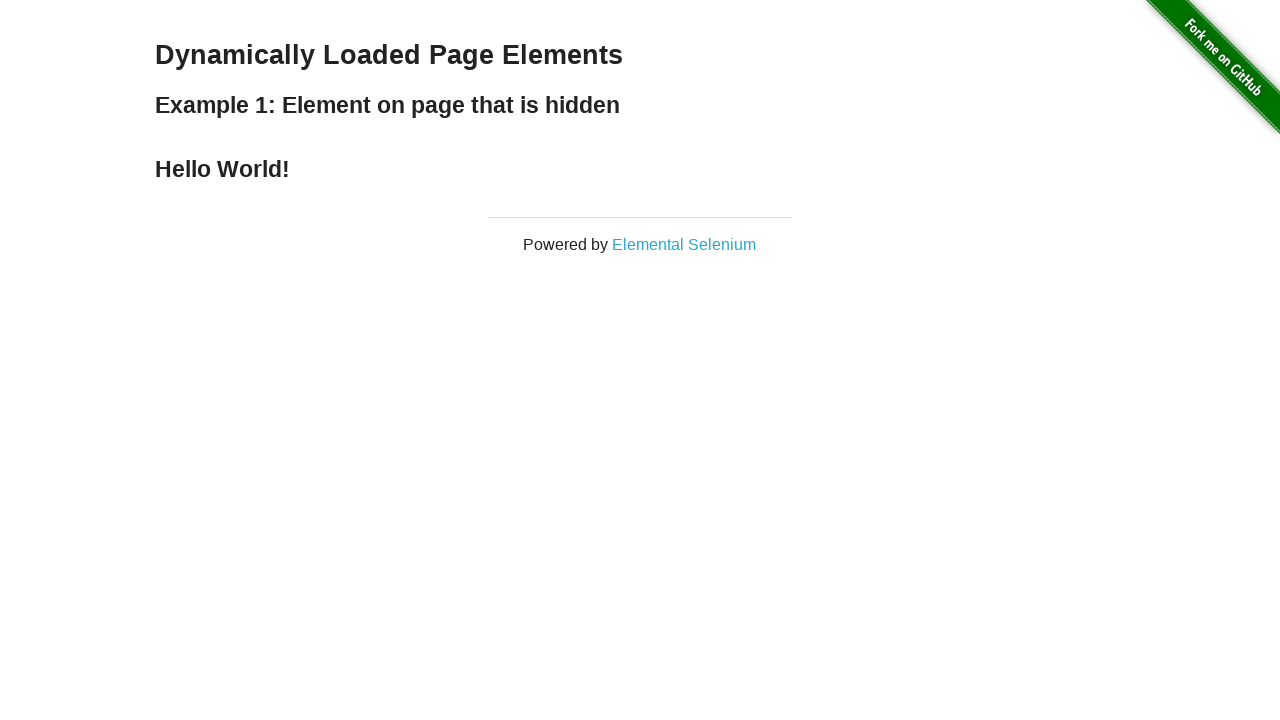

Verified that 'Hello World!' text content is correct
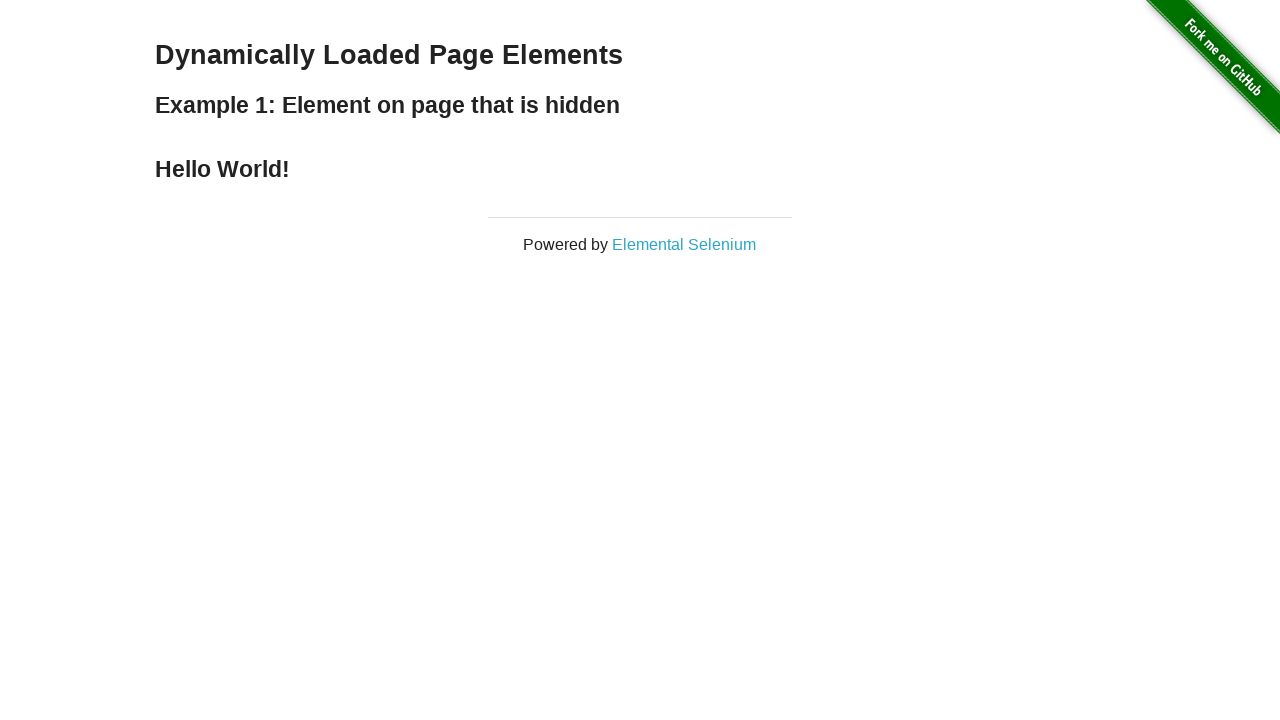

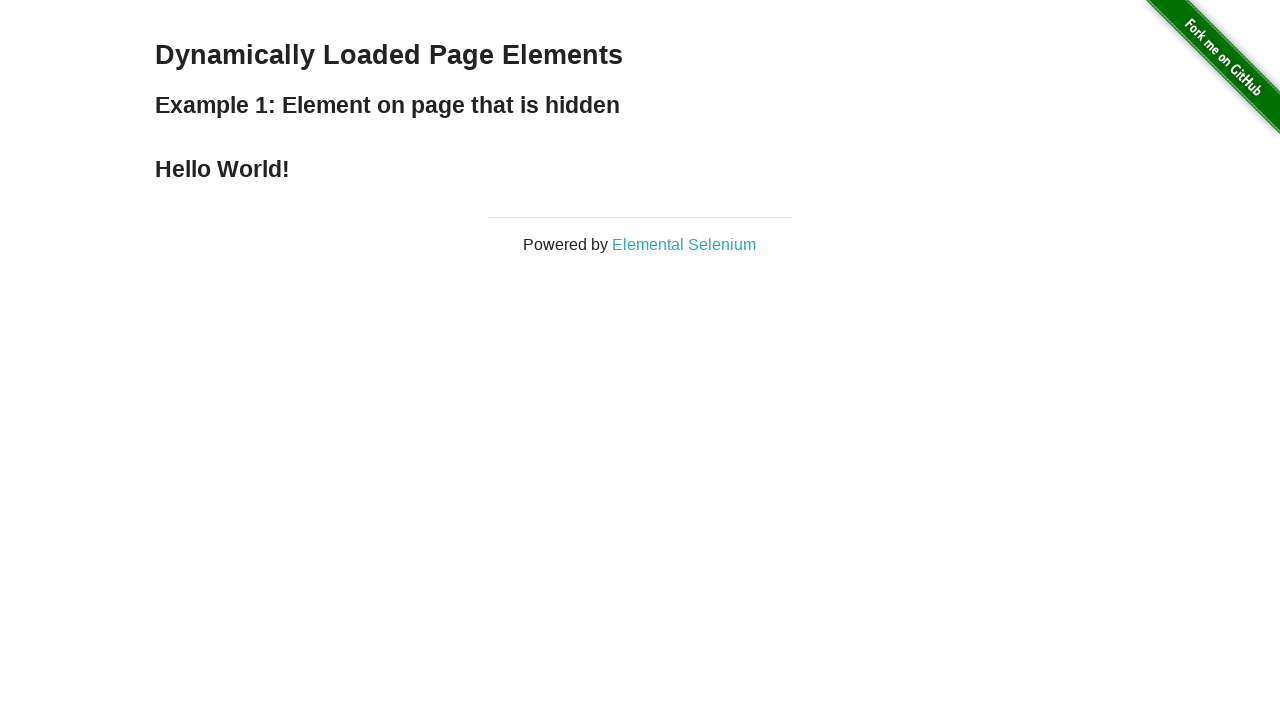